Tests a student registration form by navigating to the Selenium practice page and filling in the First Name field, while also verifying the page title

Starting URL: https://www.tutorialspoint.com/selenium/practice/selenium_automation_practice.php

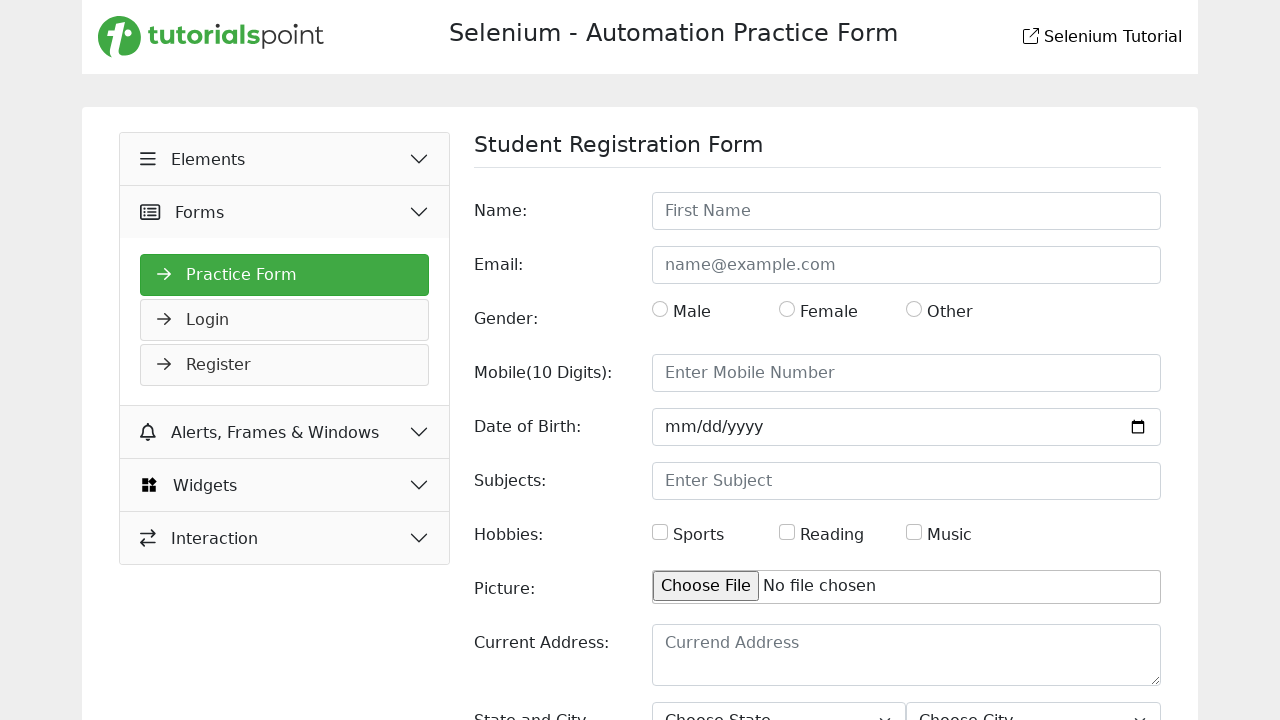

Waited for page to load (domcontentloaded)
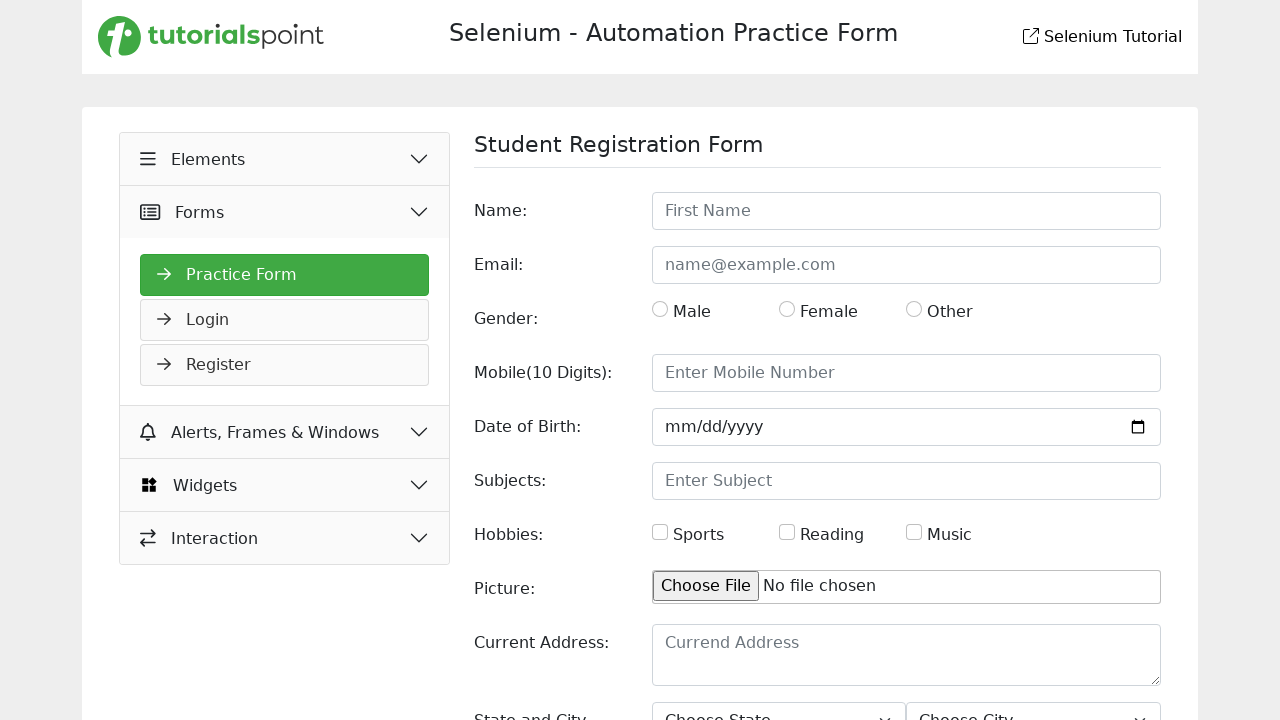

Filled First Name field with 'Ebrahim' on input[placeholder='First Name']
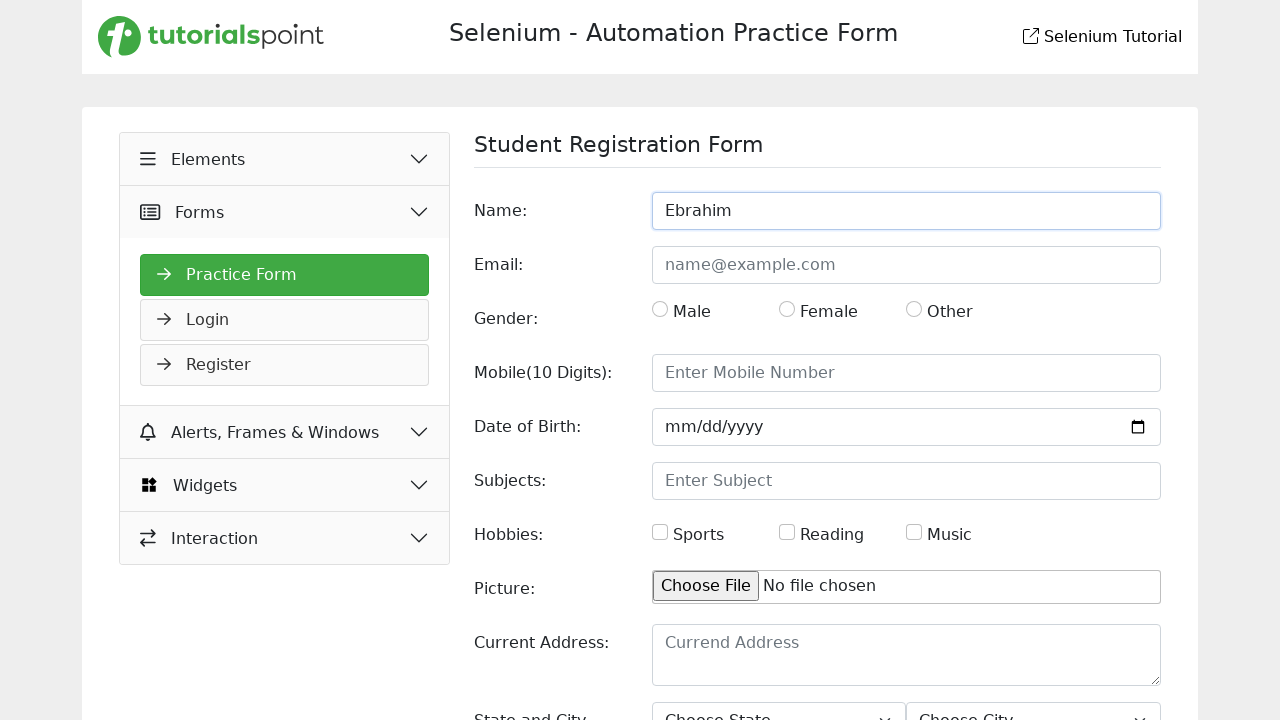

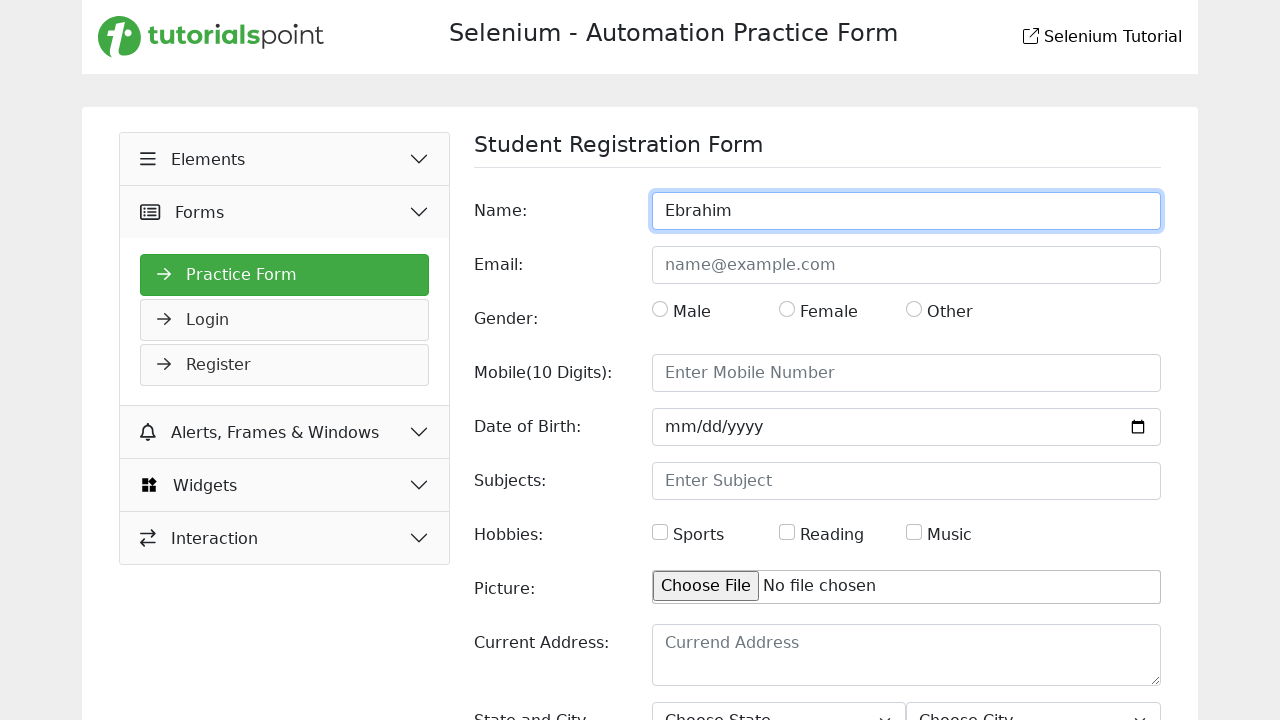